Tests returning a rented cat by entering ID 2 and verifying the success message

Starting URL: https://cs1632.appspot.com/

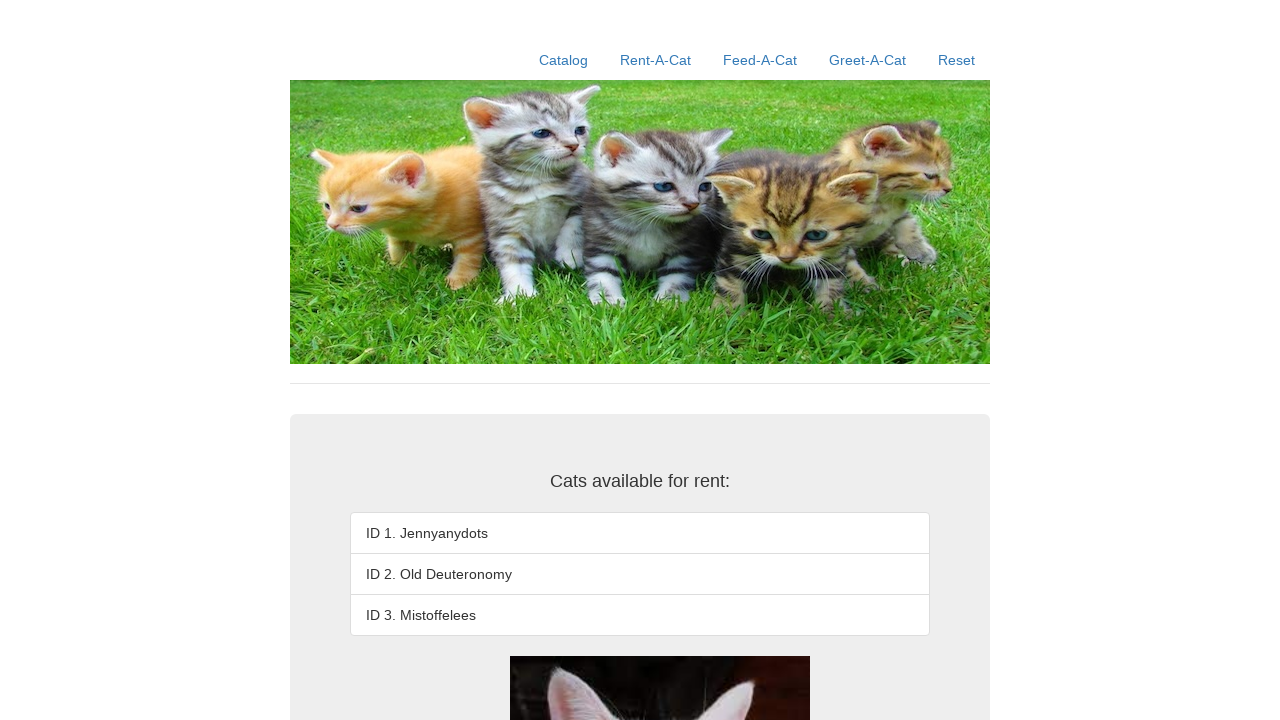

Set cookies to mark cat 2 as rented
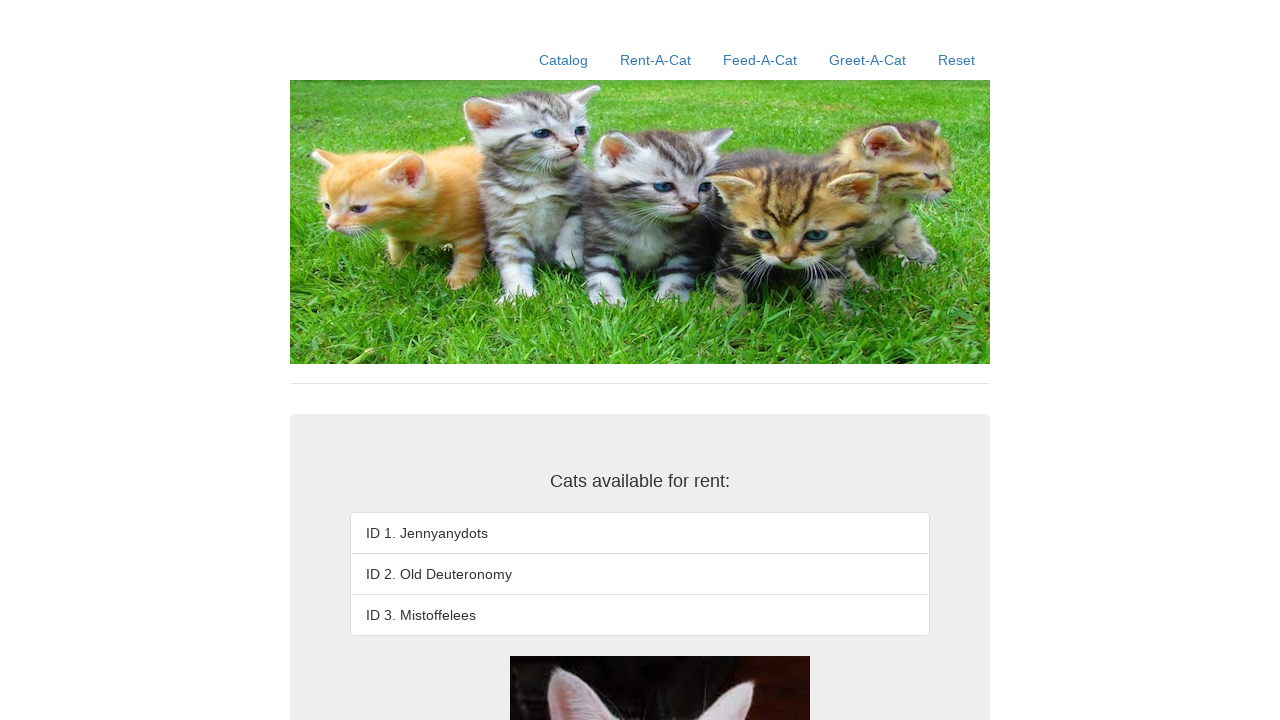

Clicked link to navigate to Rent-A-Cat page at (656, 60) on xpath=//a[contains(@href, '/rent-a-cat')]
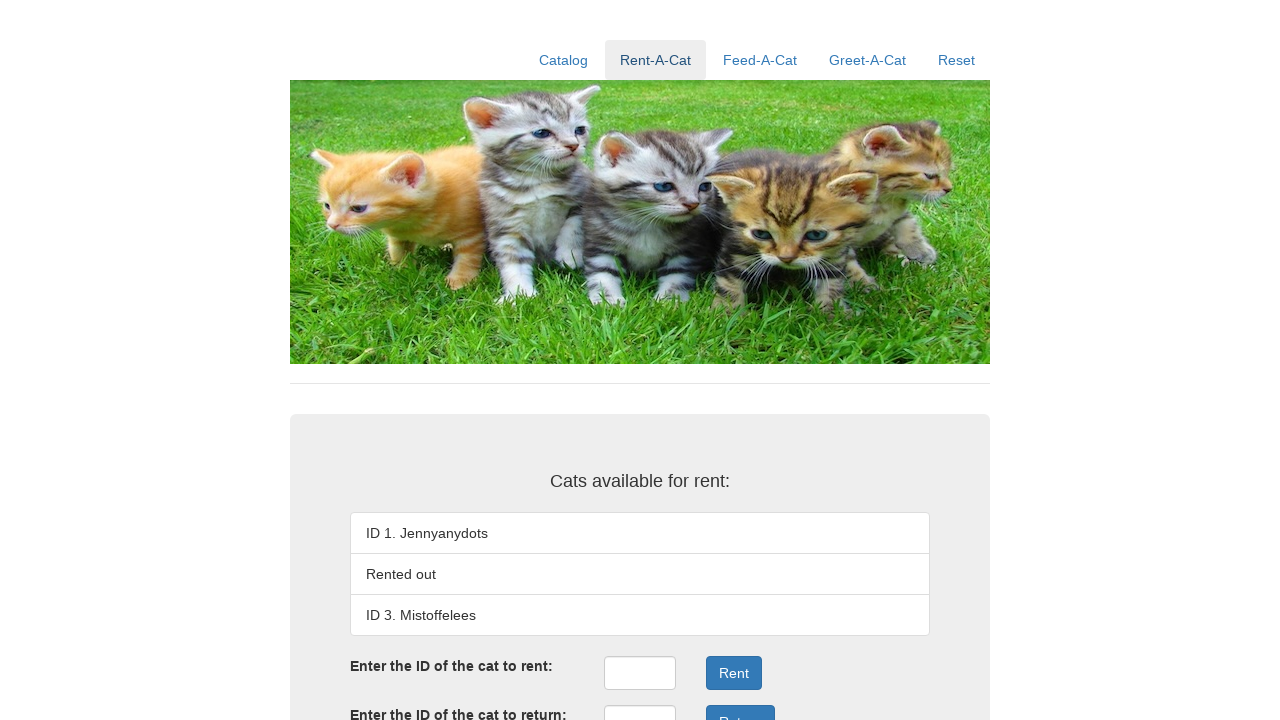

Clicked return ID input field at (640, 703) on xpath=//div[3]/div[2]/input
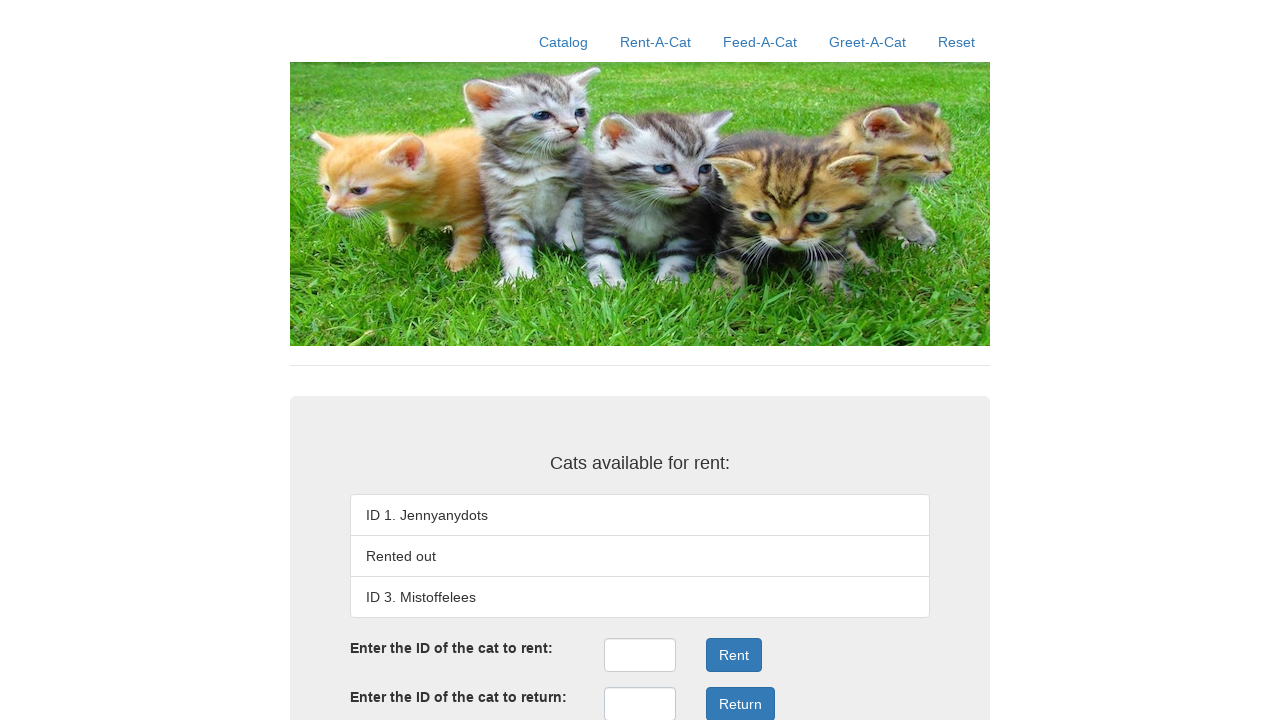

Entered cat ID '2' in return ID field on xpath=//div[3]/div[2]/input
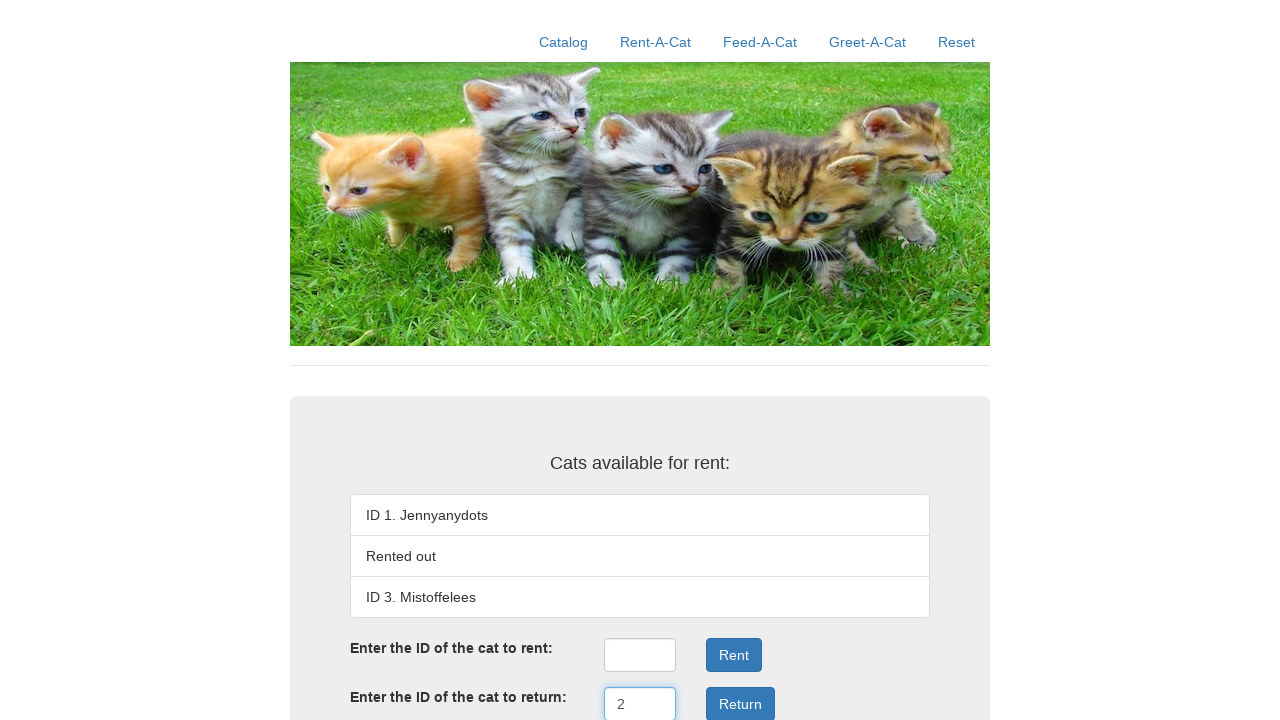

Clicked return button to submit cat return request at (740, 703) on xpath=//div[3]/div[3]/button
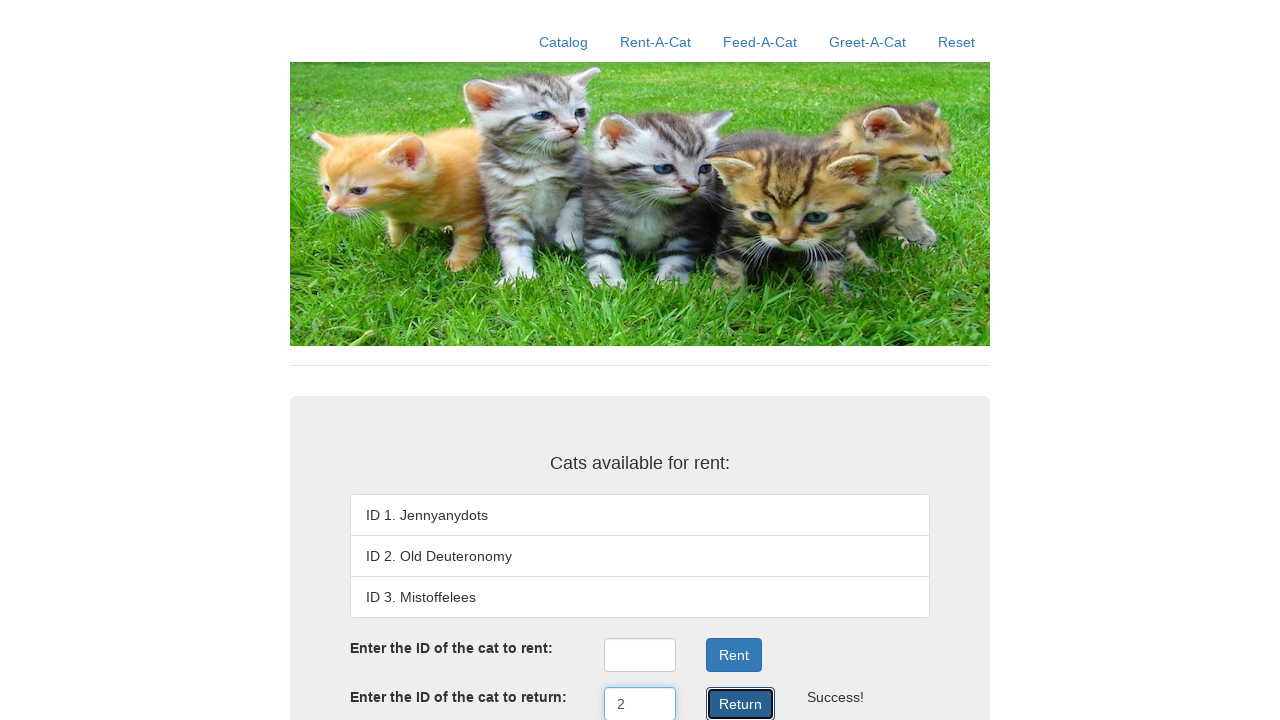

Return success message displayed, confirming cat ID 2 was successfully returned
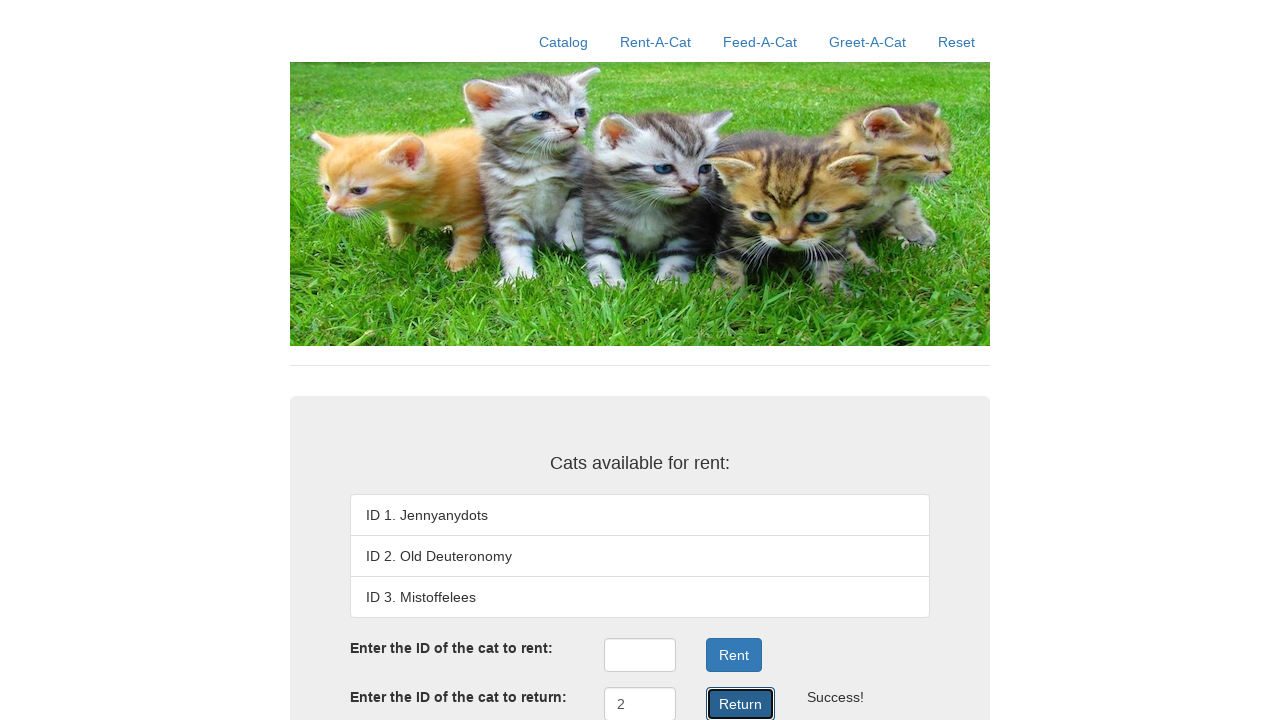

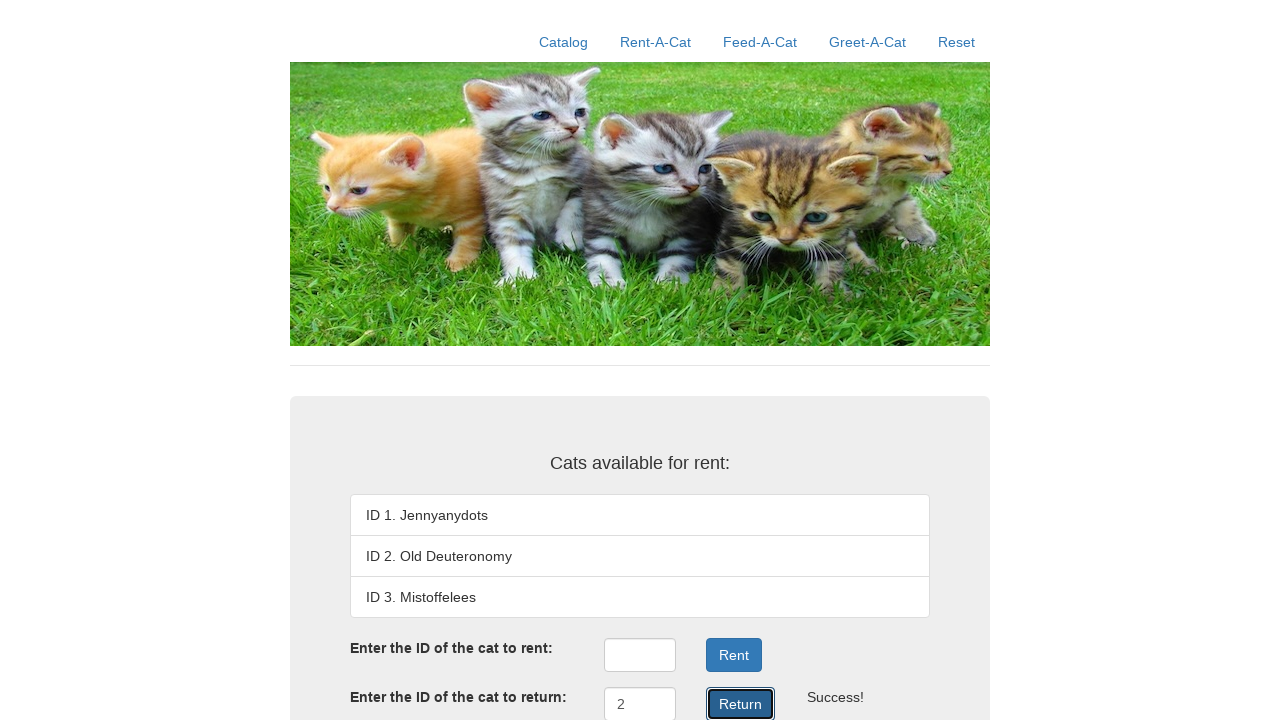